Tests the promo banner by clicking on the "Already on Sale" promotional block and verifying it opens the correct product page

Starting URL: http://intershop5.skillbox.ru/

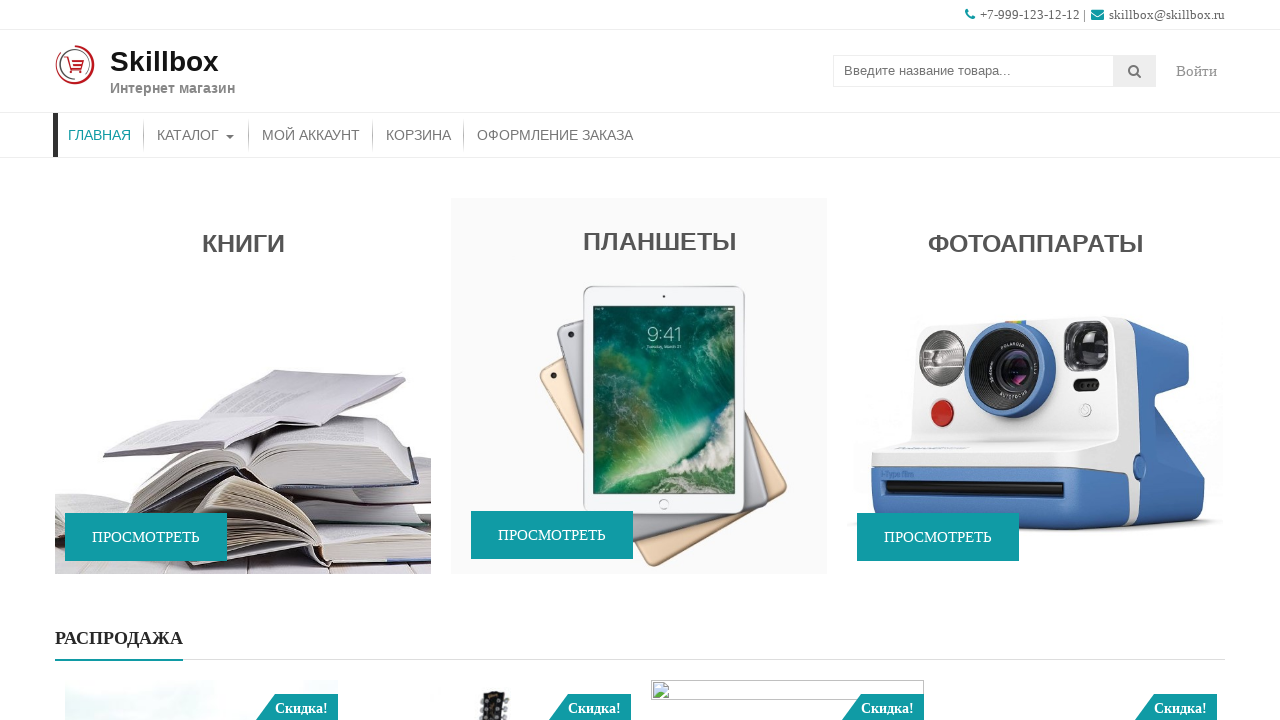

Clicked on the 'Already on Sale' promotional banner at (640, 360) on .promo-widget-wrap-full
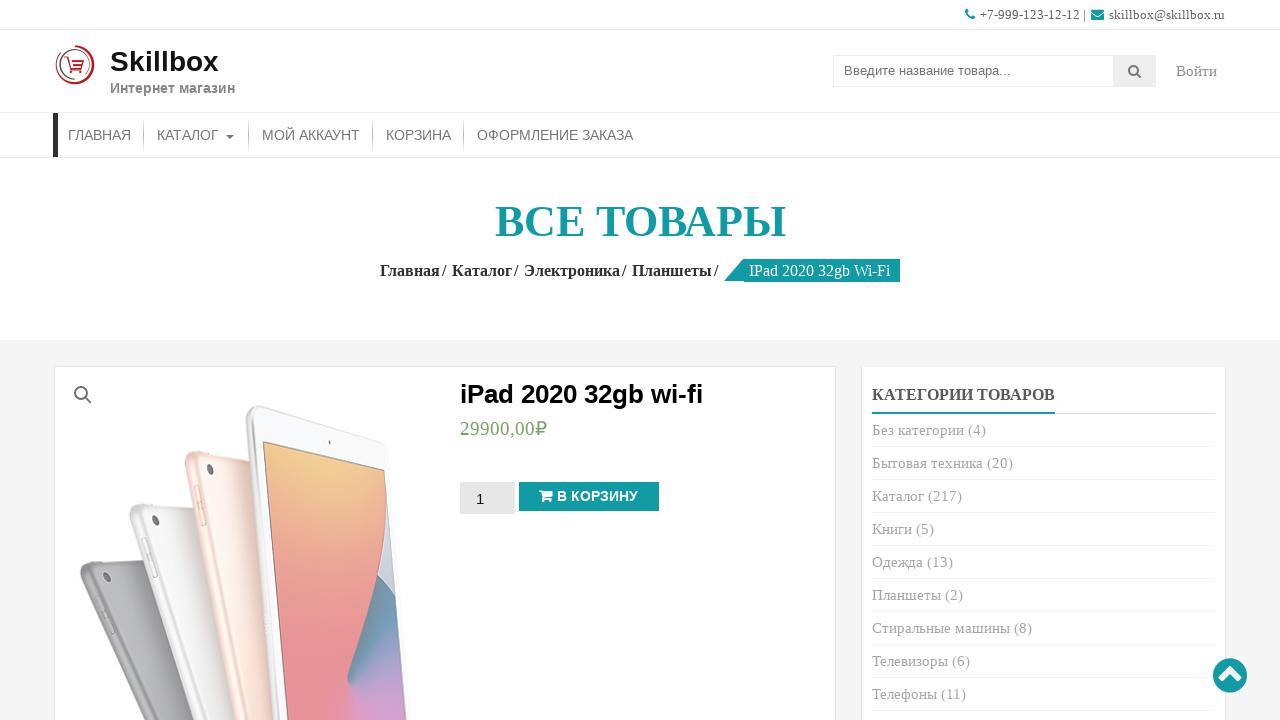

Product page loaded and product title element is visible
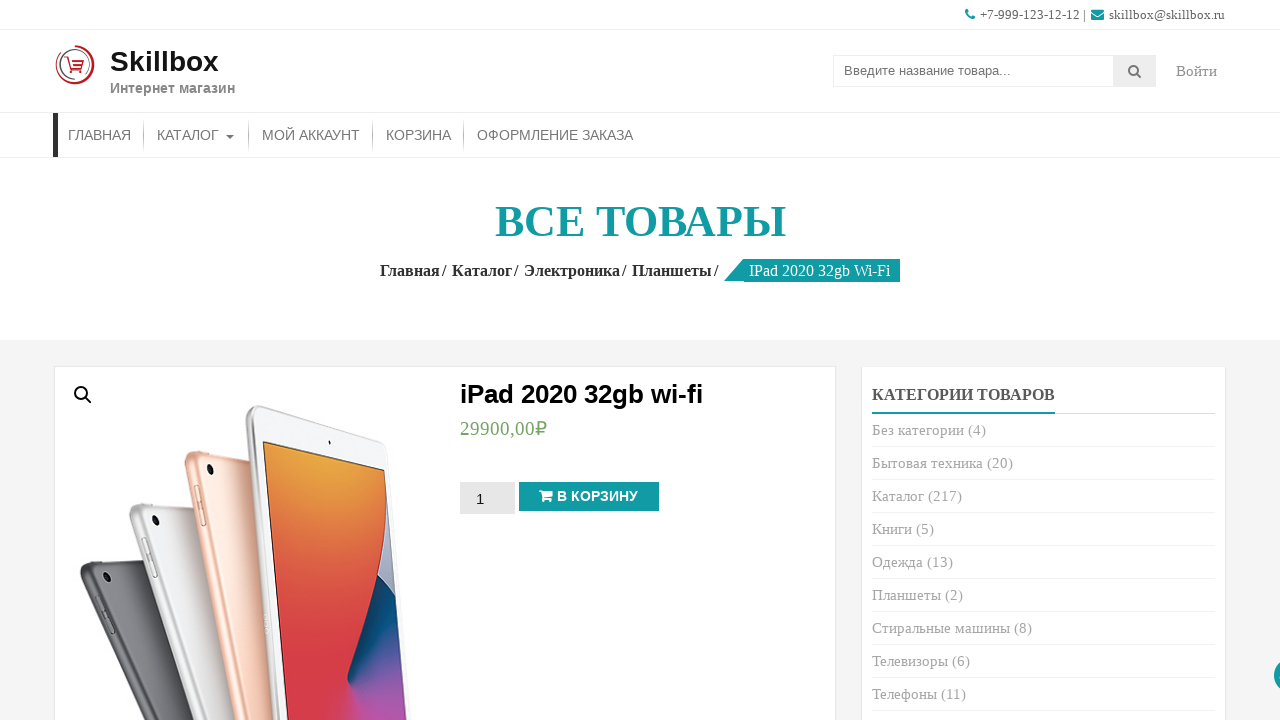

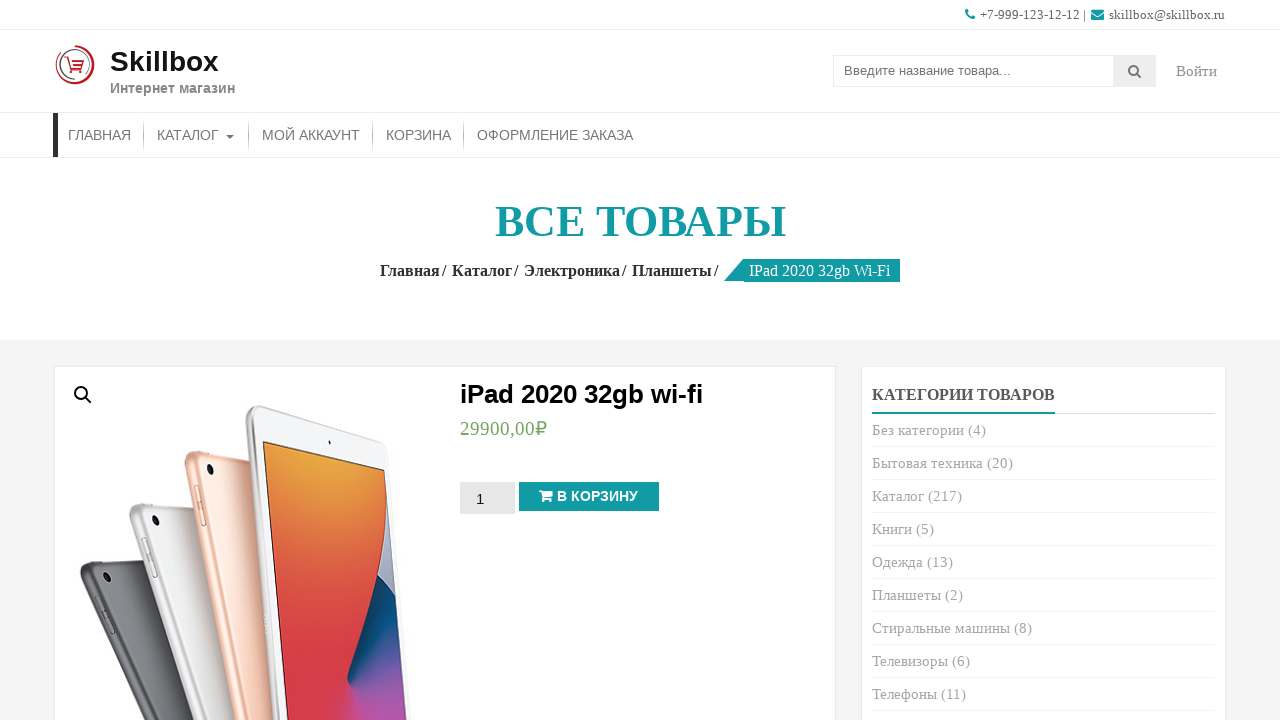